Tests auto-suggest dropdown functionality by typing a partial search term "ind" into an auto-suggest field and selecting a matching option from the dropdown suggestions.

Starting URL: https://rahulshettyacademy.com/dropdownsPractise/

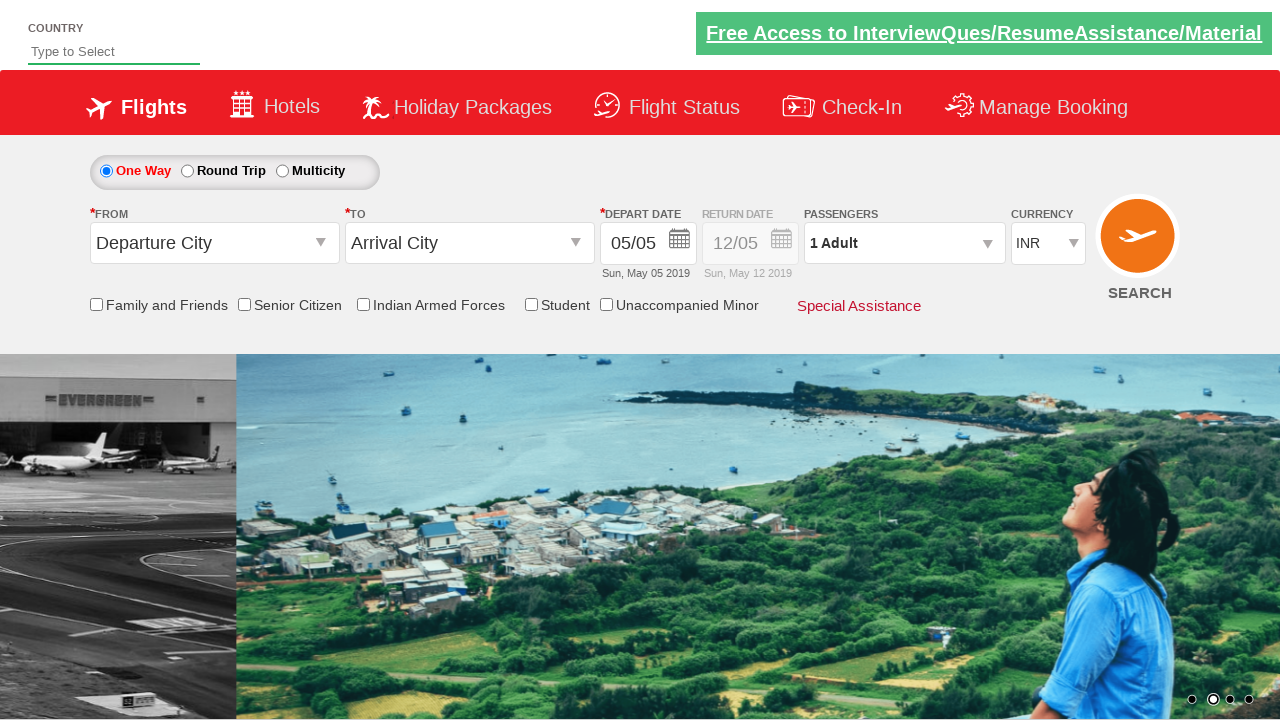

Clicked on the auto-suggest input field at (114, 52) on #autosuggest
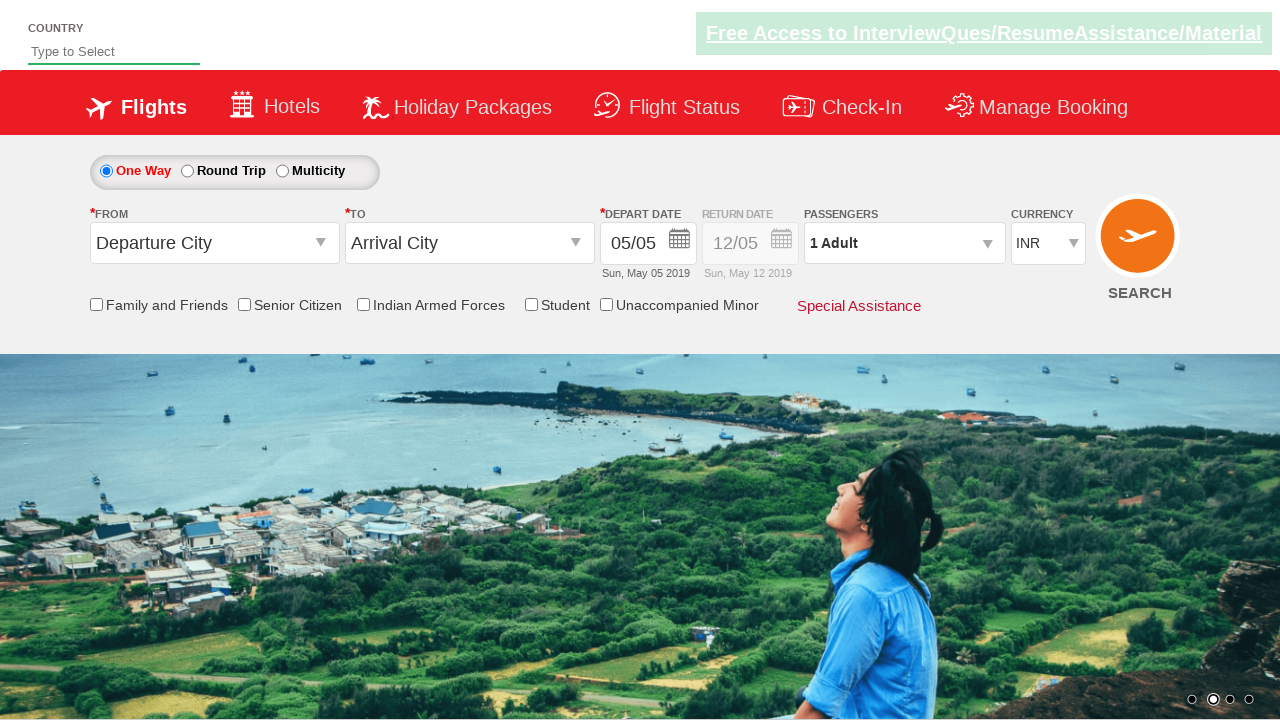

Typed 'ind' into the auto-suggest field to trigger dropdown suggestions on #autosuggest
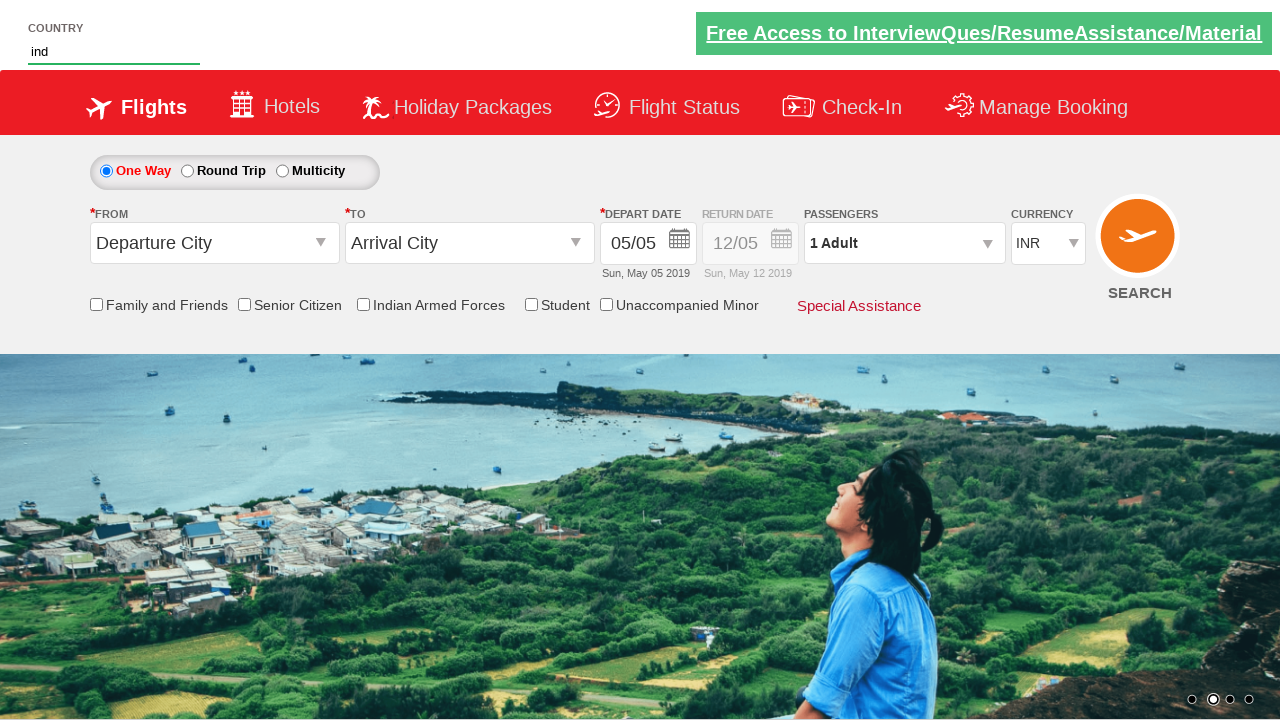

Auto-suggest dropdown options appeared
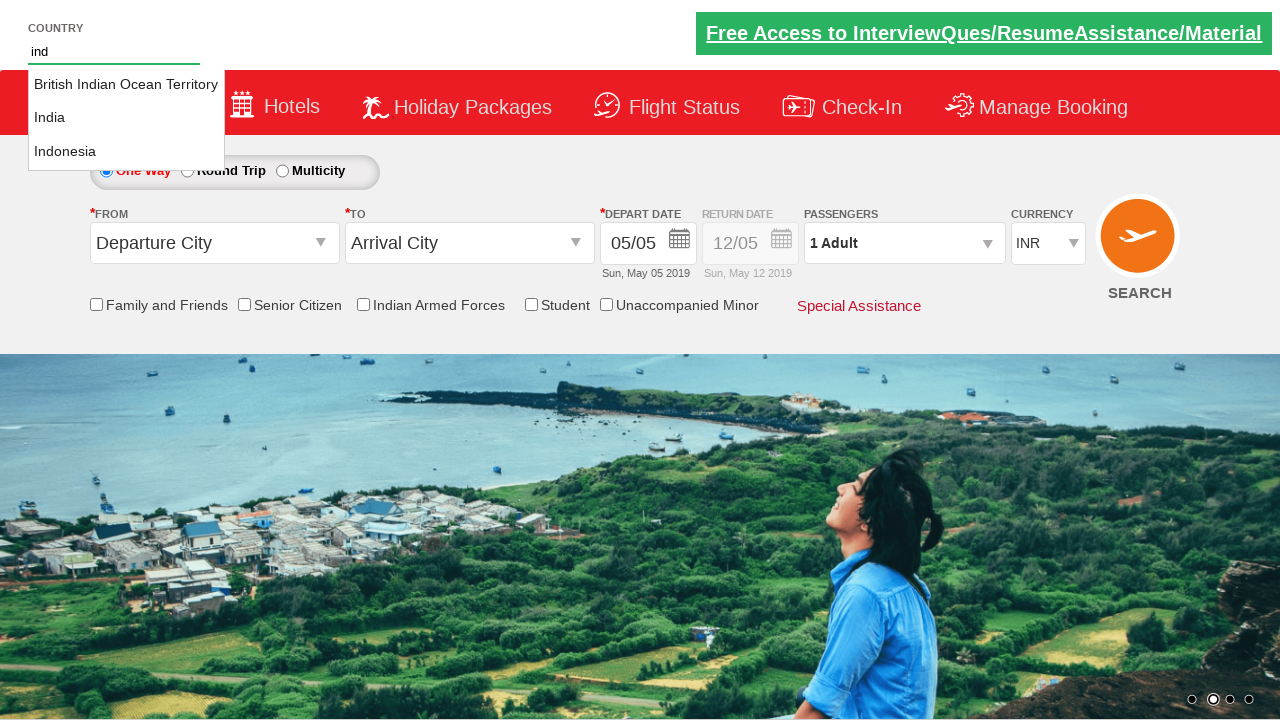

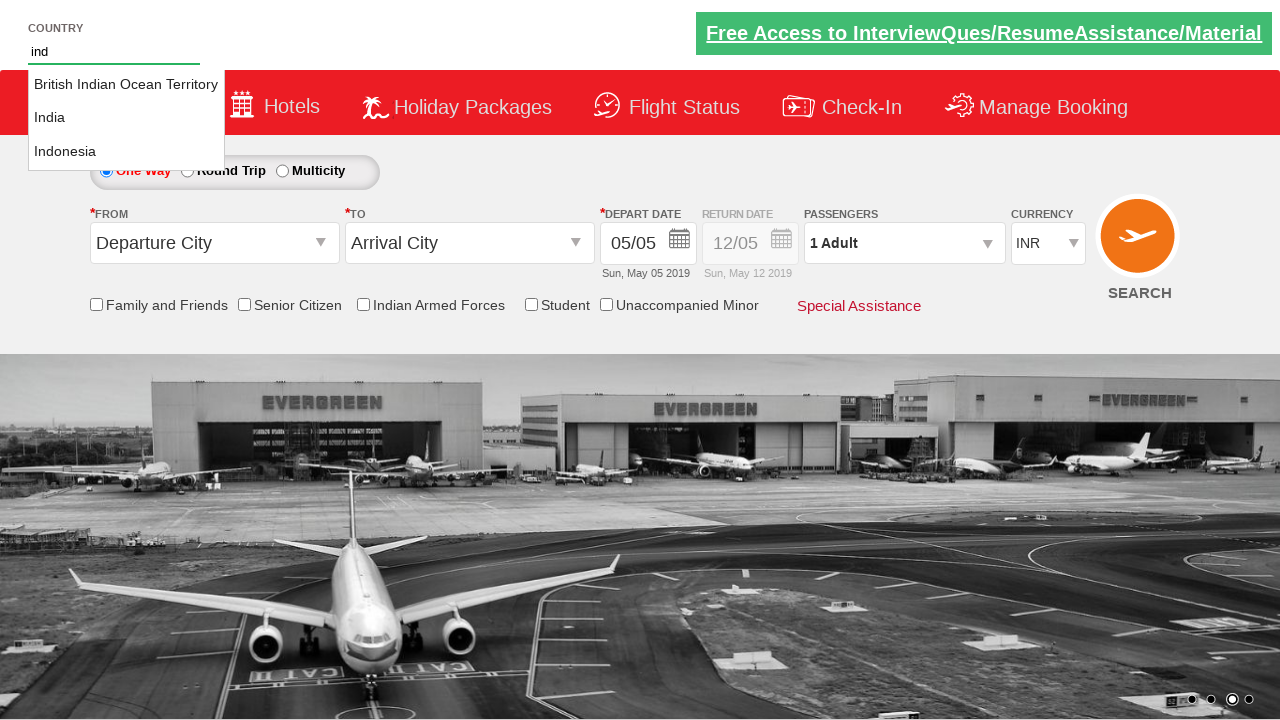